Navigates to the FreeRangeTesters website and clicks on the "Ver curso" button for the Selenium and Cucumber Java course to access the course details page.

Starting URL: https://www.freerangetesters.com

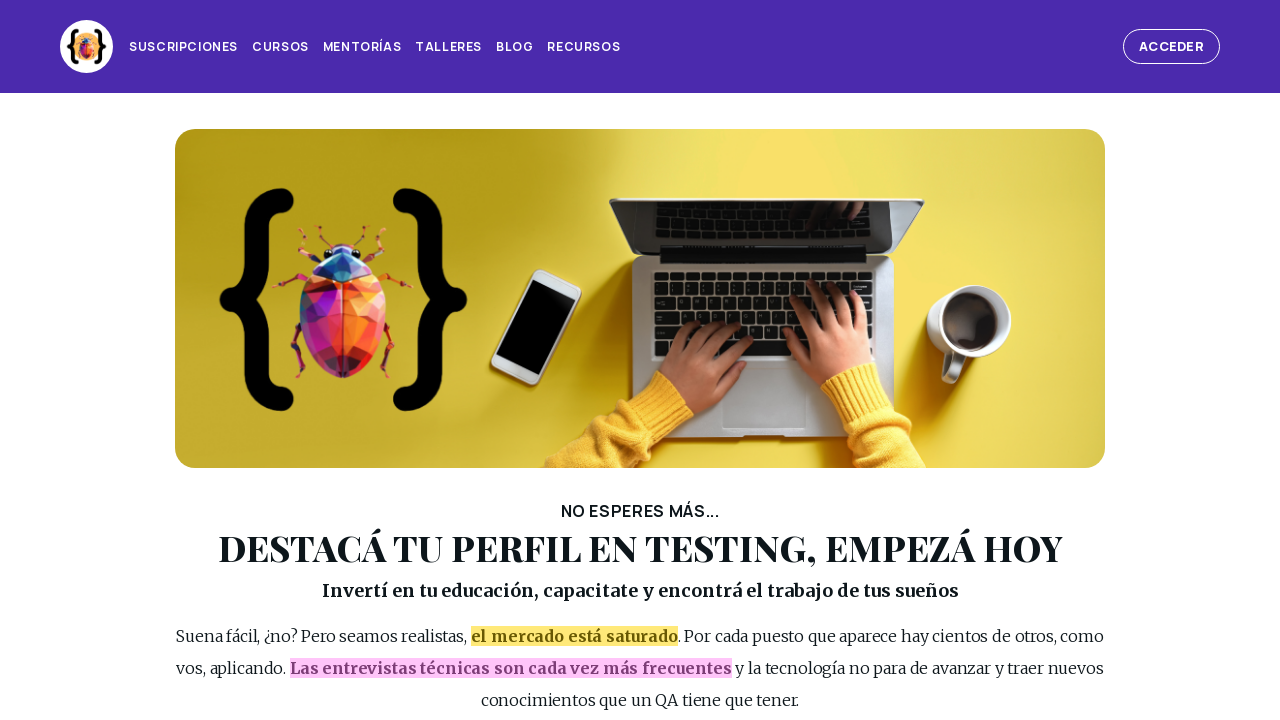

Navigated to FreeRangeTesters website
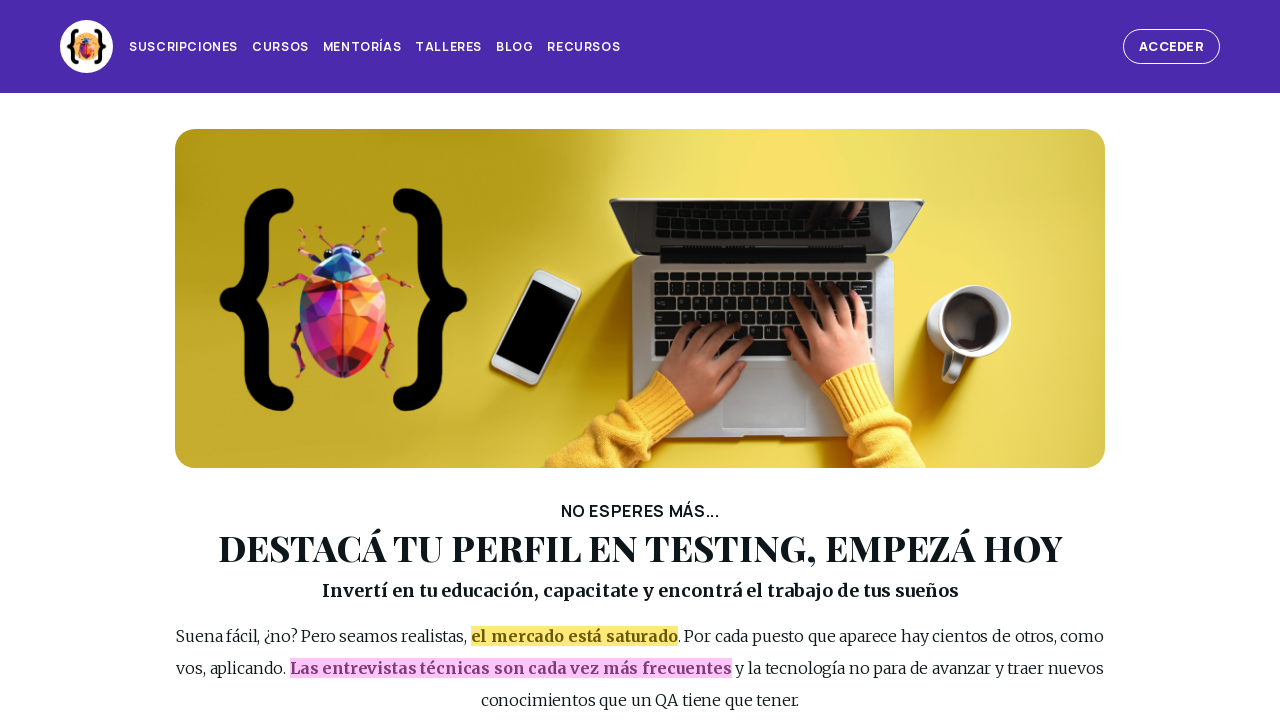

Clicked 'Ver curso' button for Selenium and Cucumber Java course at (317, 710) on xpath=//a[contains(@href, 'selenium') and contains(@href, 'cucumber')]
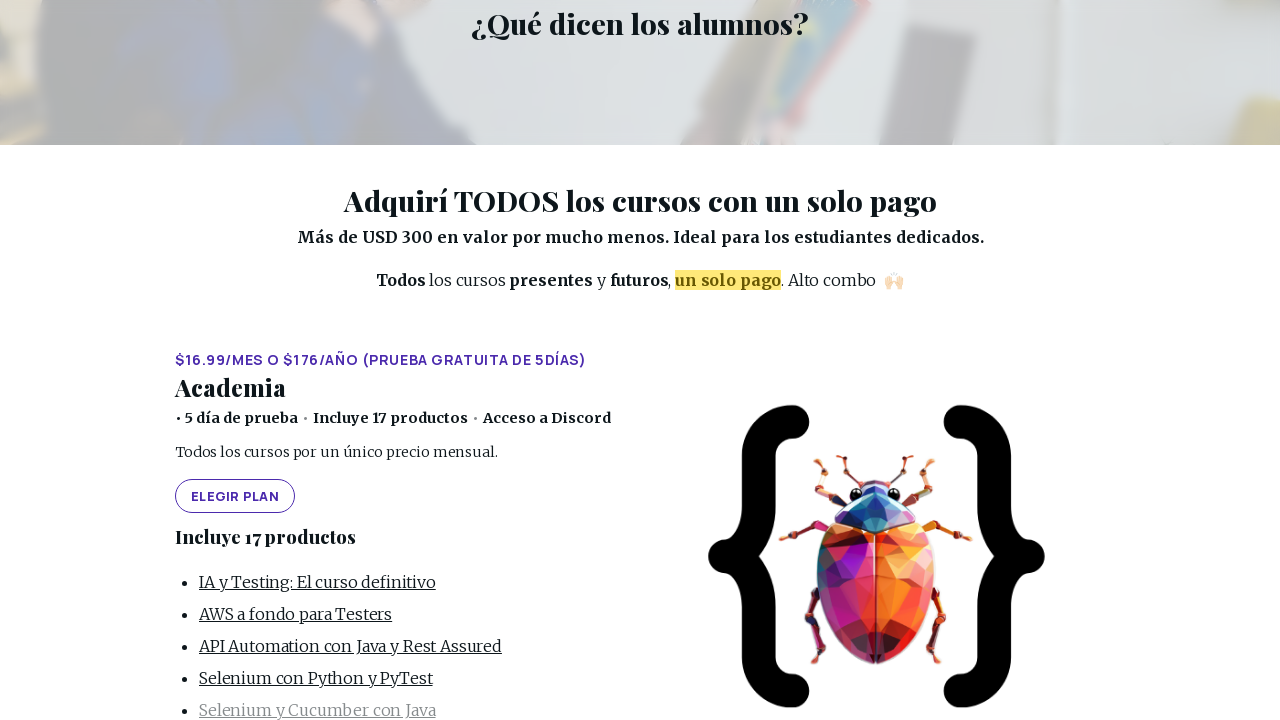

Course details page loaded
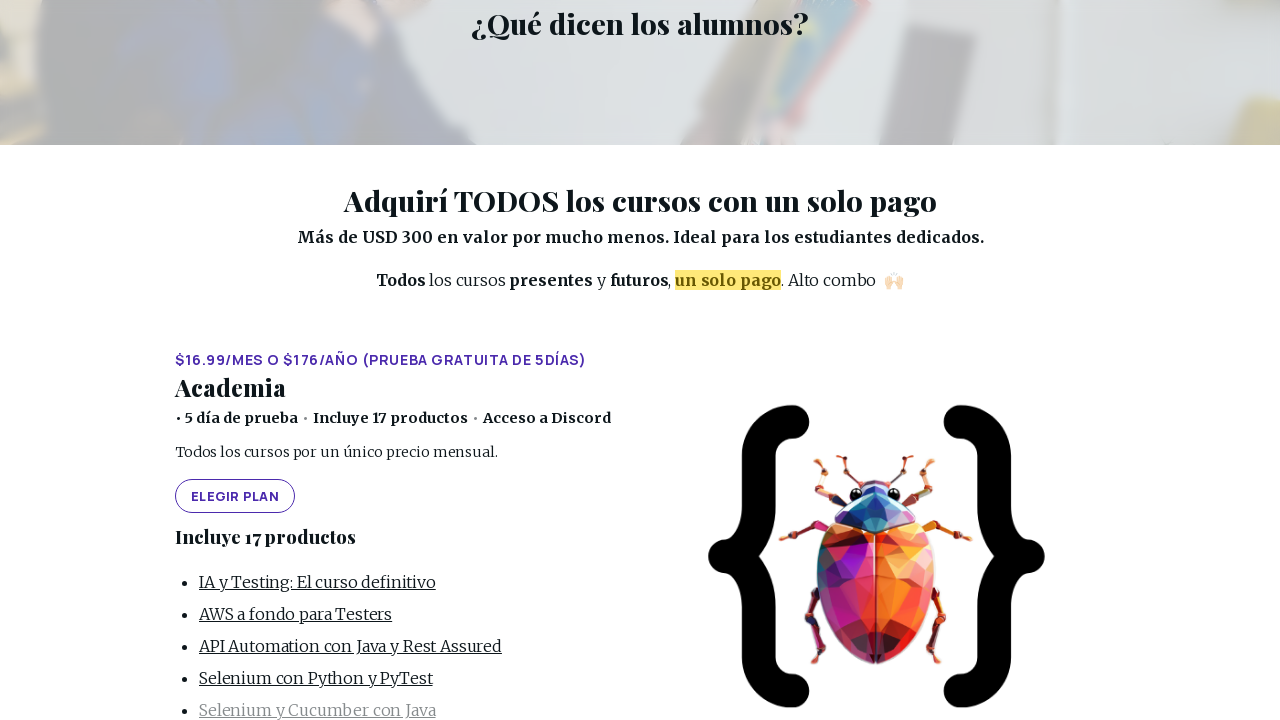

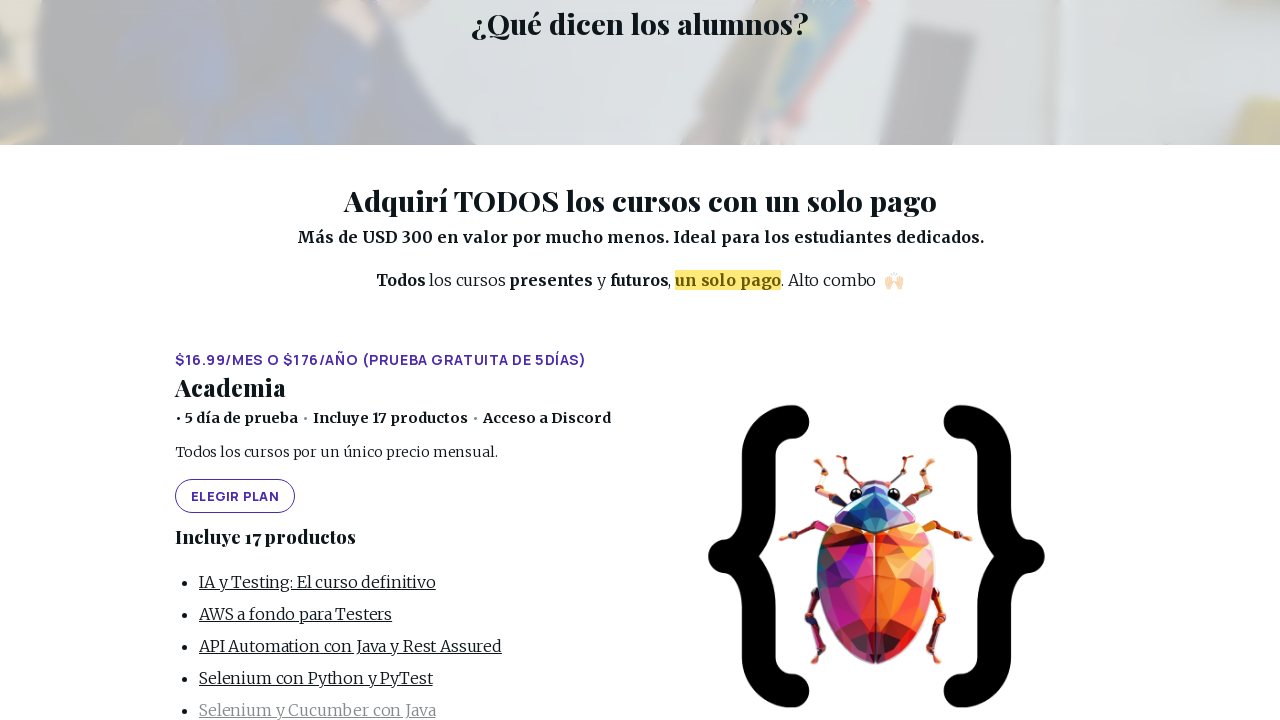